Tests dynamic loading functionality by clicking a start button and waiting for dynamically loaded content to appear

Starting URL: https://the-internet.herokuapp.com/dynamic_loading/1

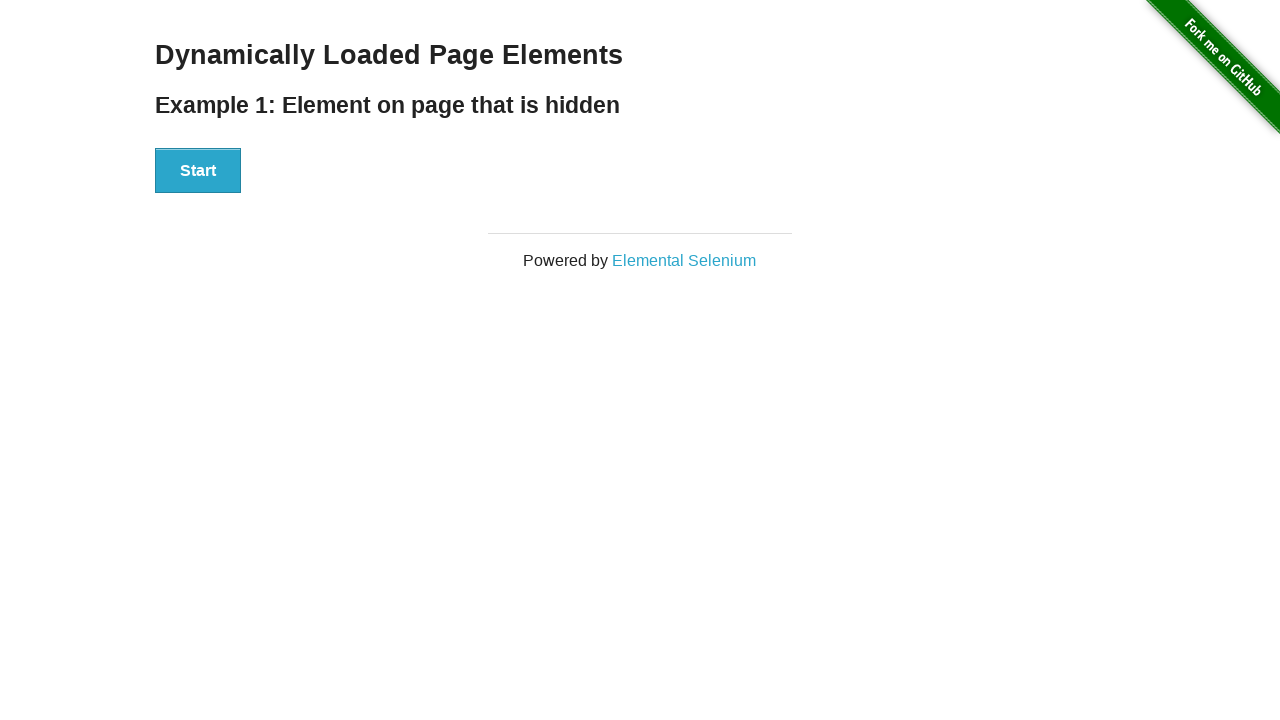

Clicked start button to trigger dynamic loading at (198, 171) on #start button
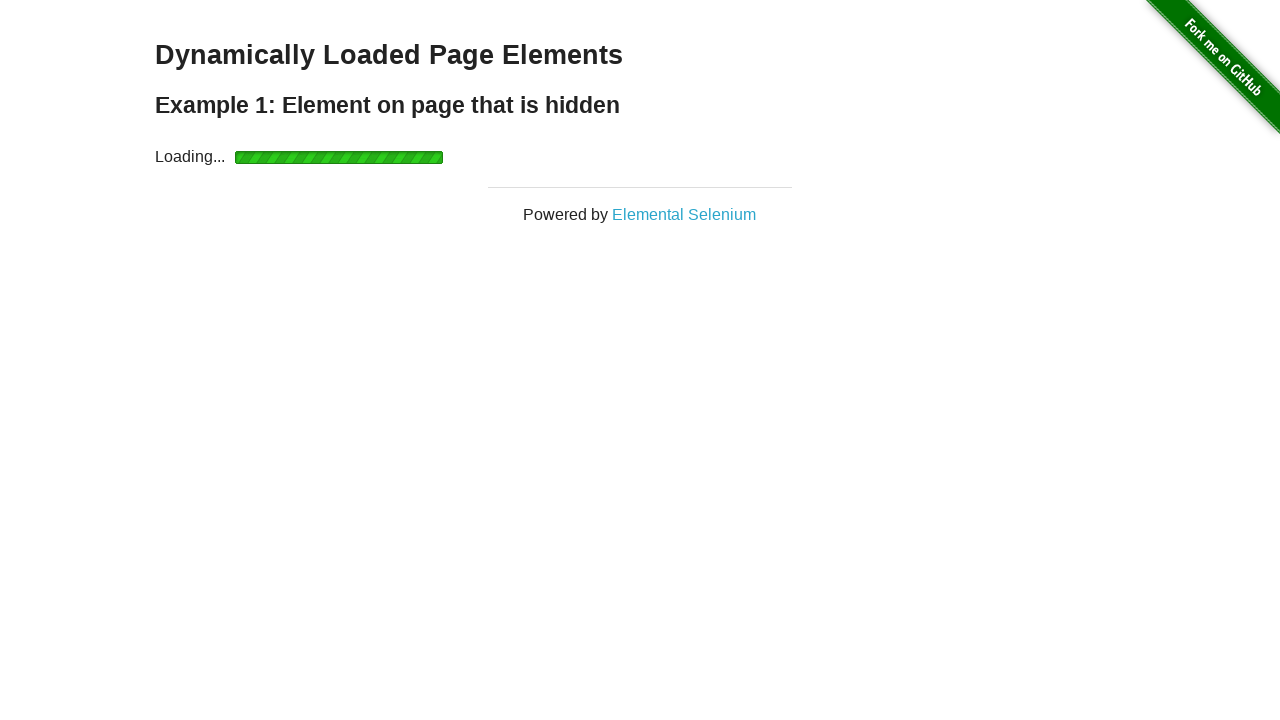

Dynamically loaded content appeared with h4 element in finish section
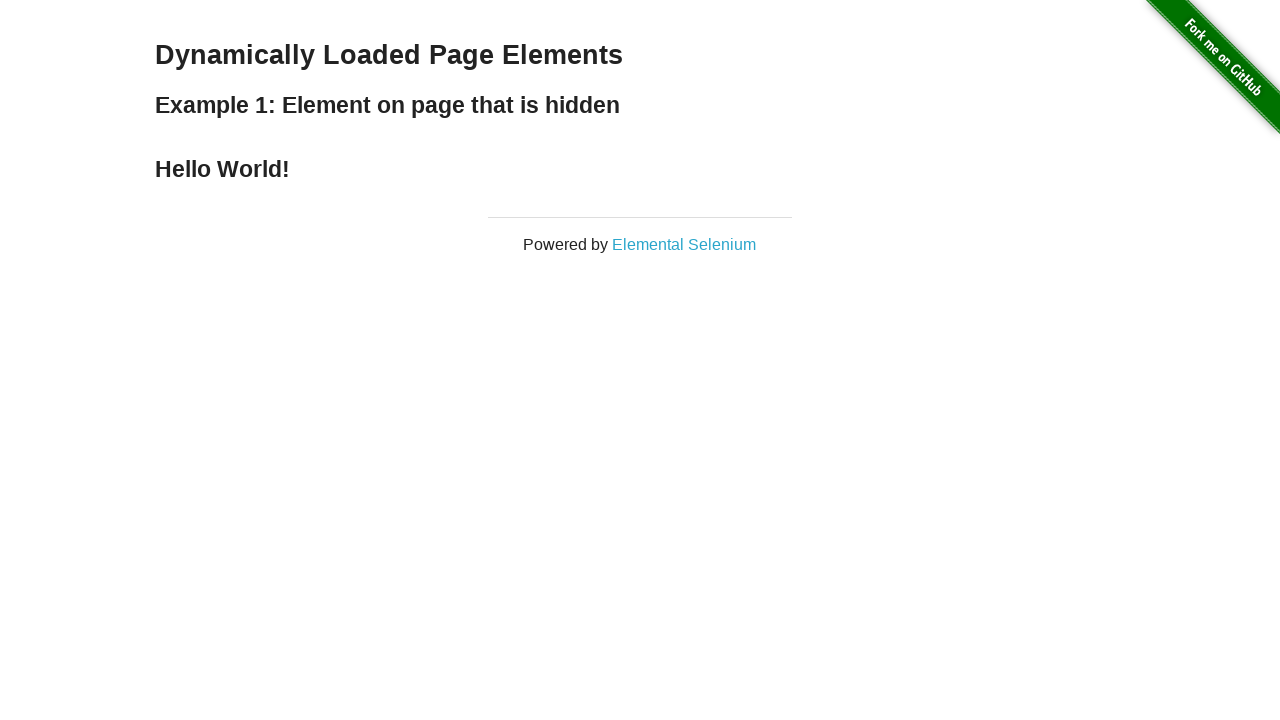

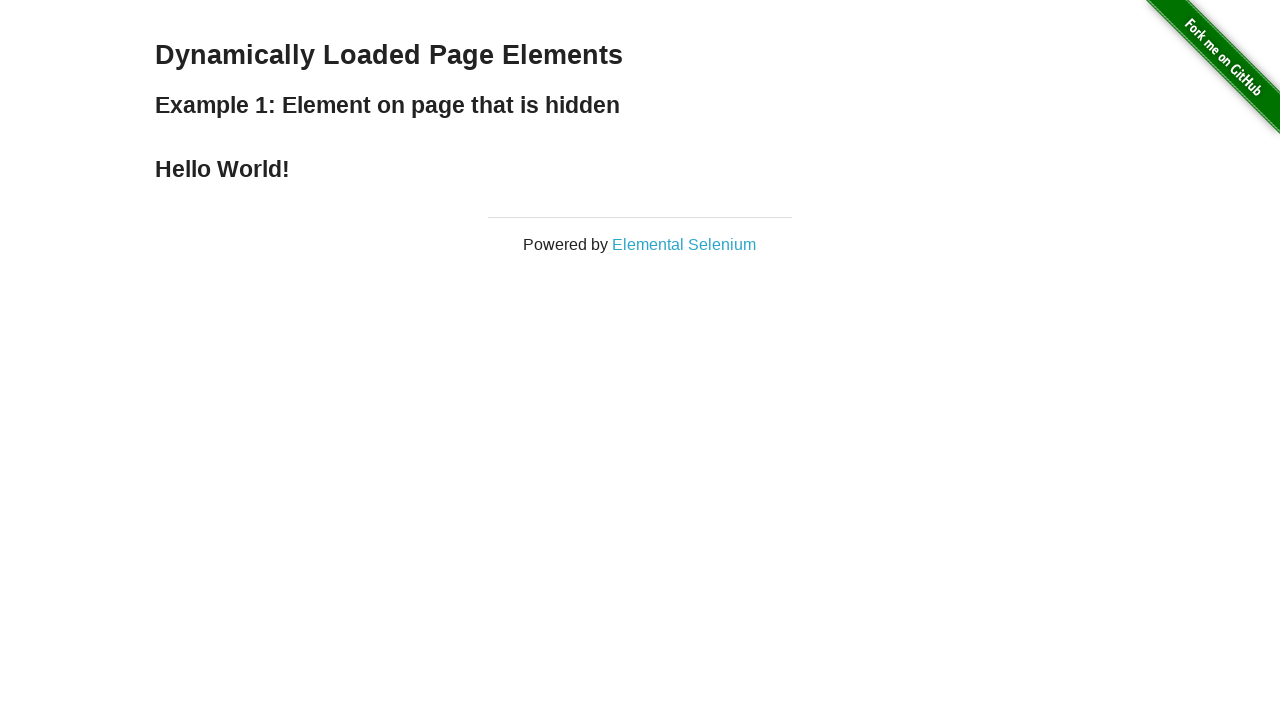